Tests handling of JavaScript alerts on a demo page by clicking buttons that trigger alerts and accepting them

Starting URL: https://demoqa.com/alerts

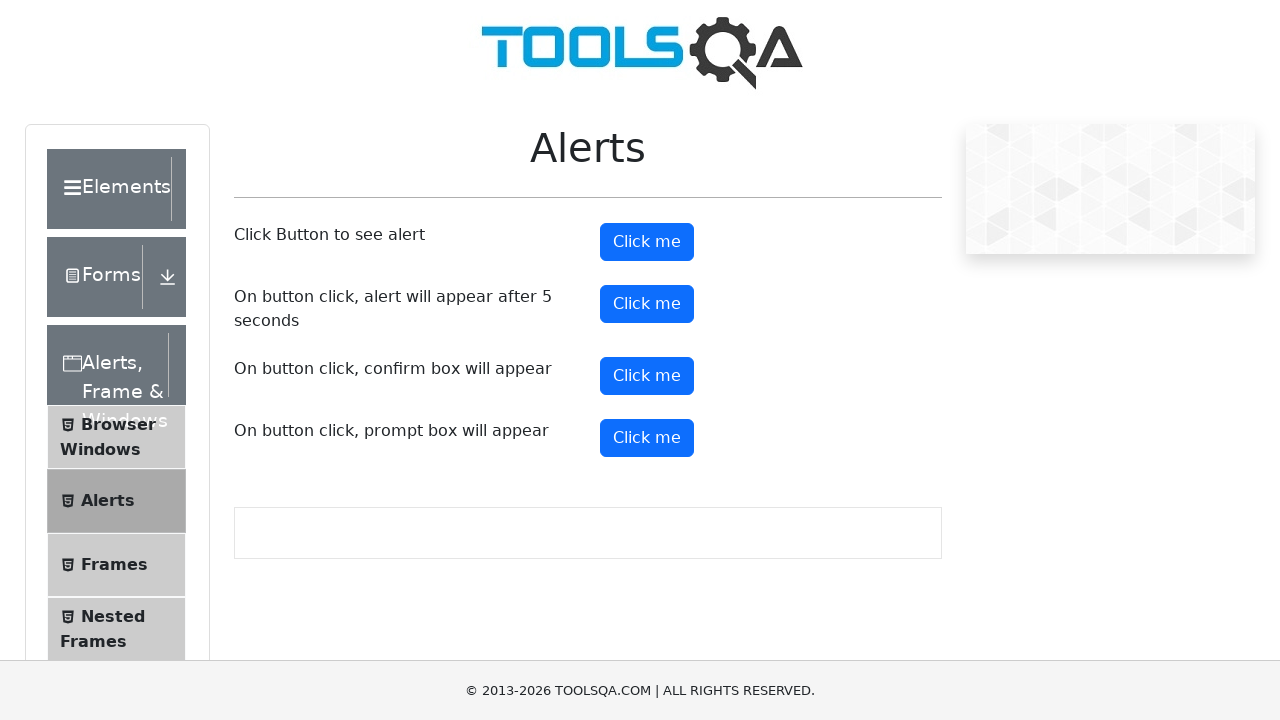

Clicked the first alert button at (647, 242) on button#alertButton
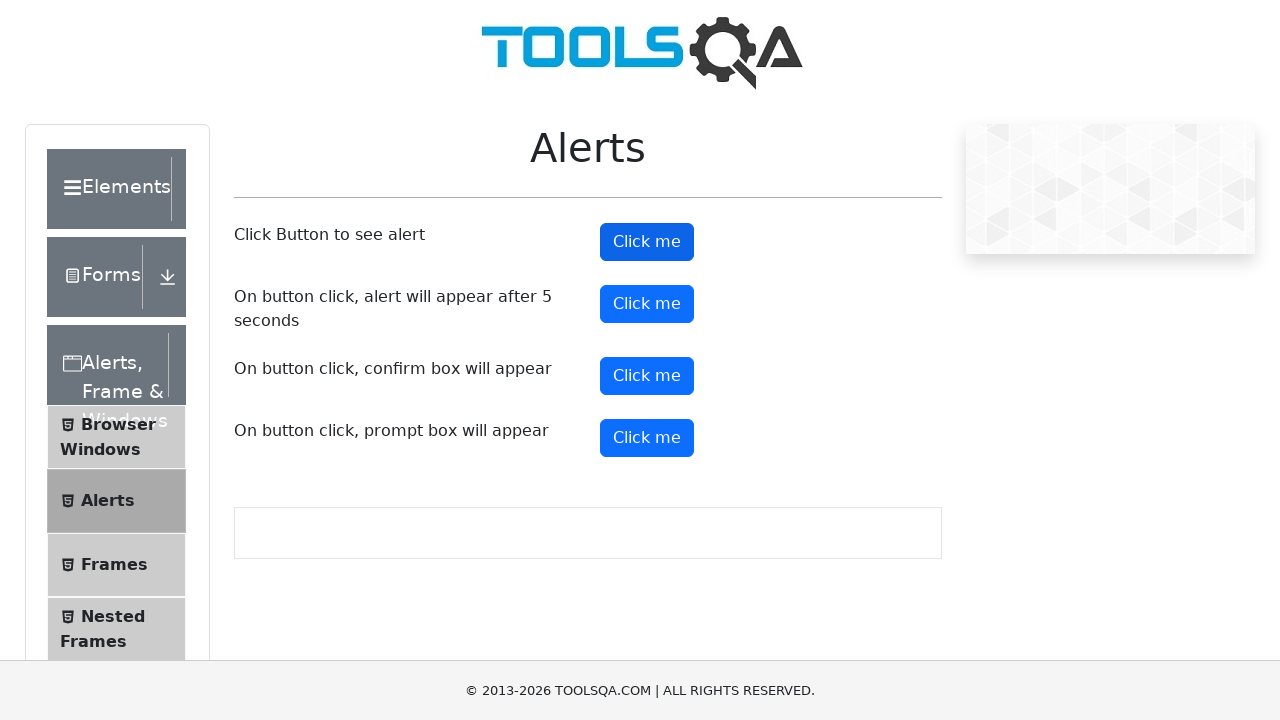

Set up dialog handler to accept alerts
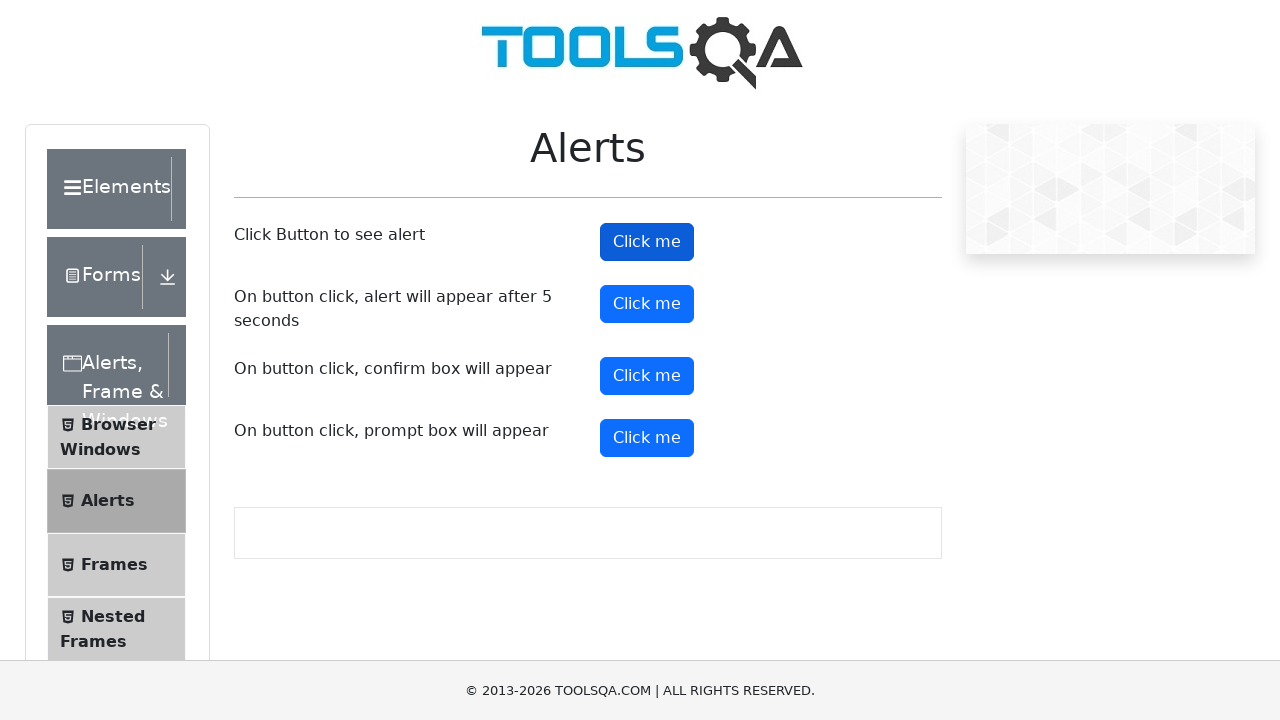

Clicked the timer alert button at (647, 304) on button#timerAlertButton
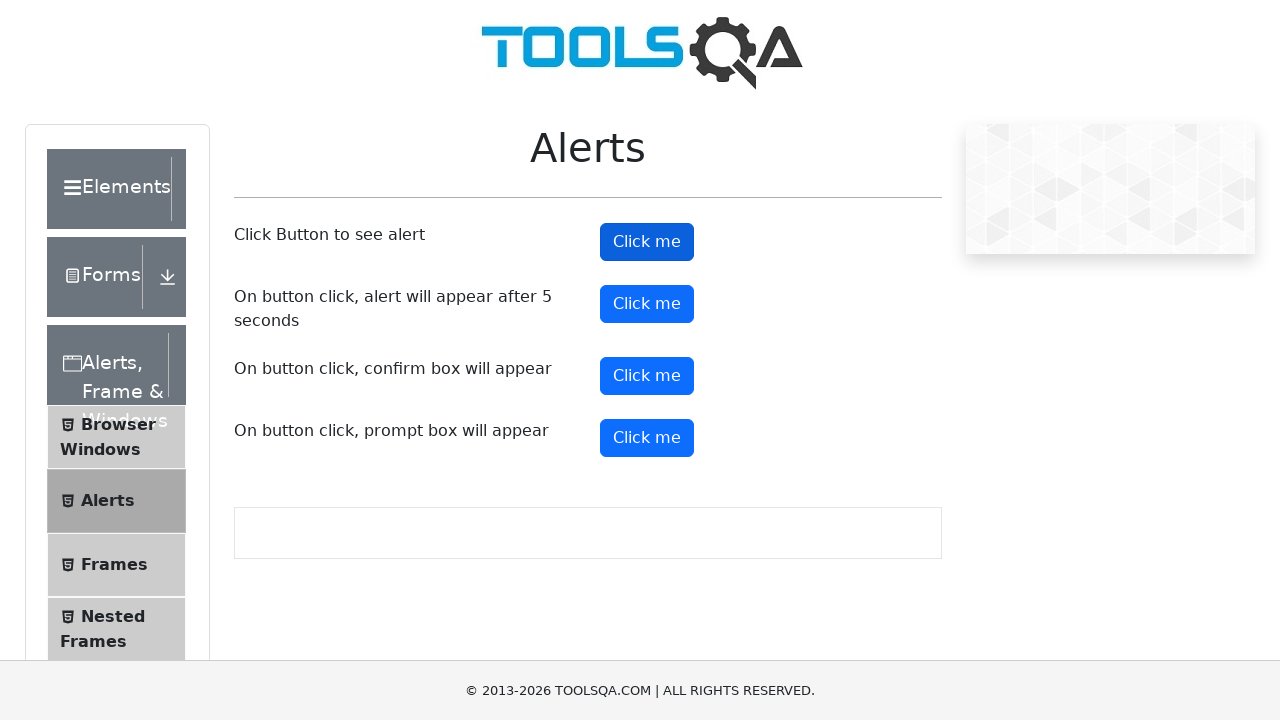

Waited 6 seconds for timed alert to appear and be handled
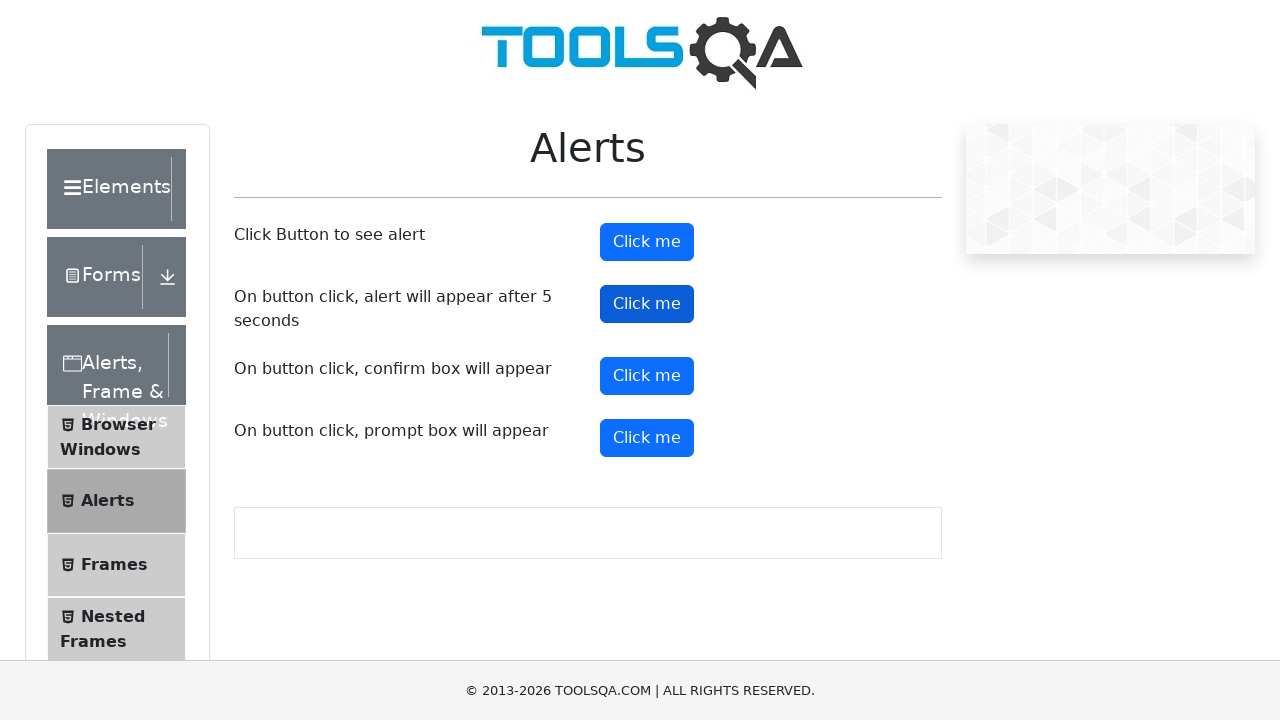

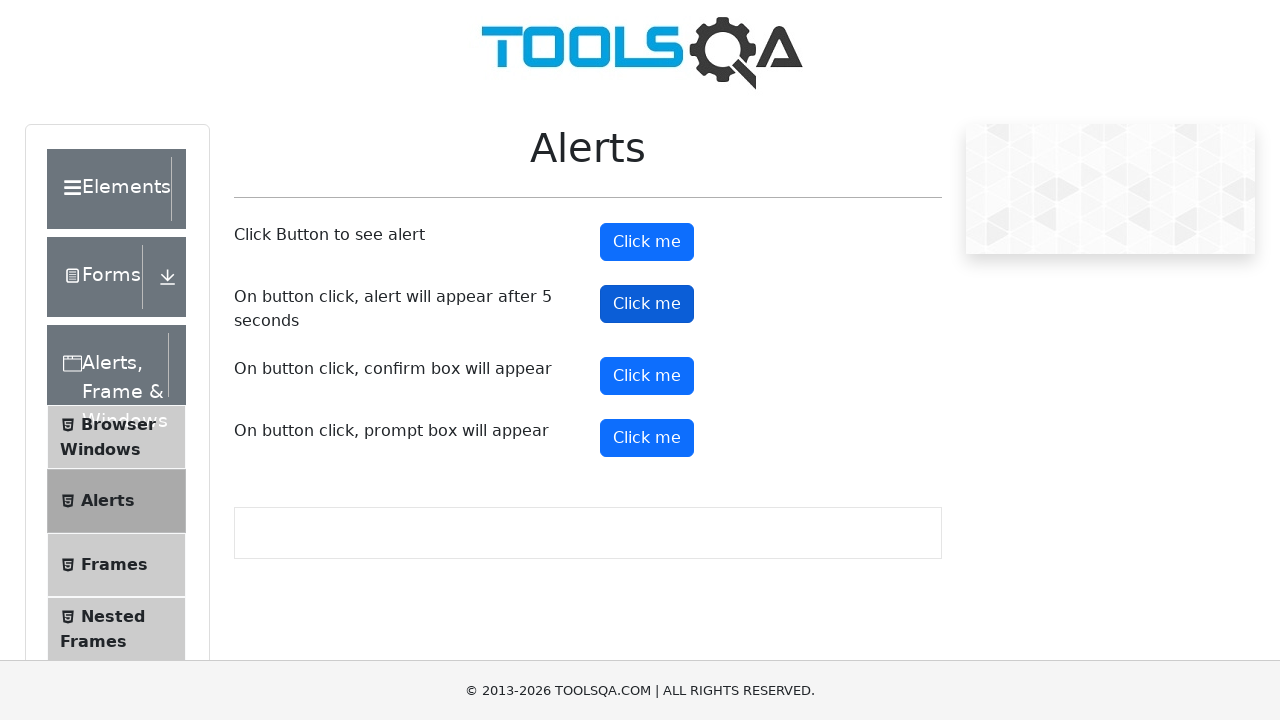